Tests navigation to a registration page and verifies that the user field is visible and the page title contains "Register"

Starting URL: https://pushing-it.vercel.app/

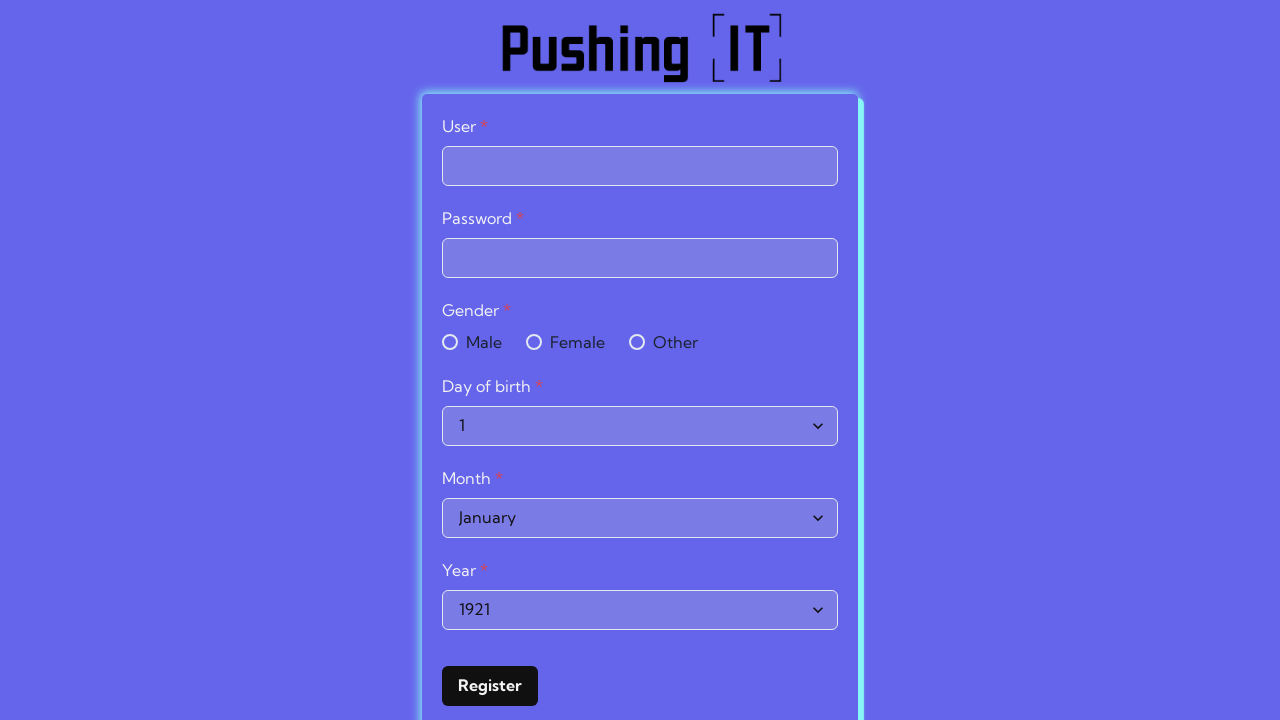

Navigated to registration page at https://pushing-it.vercel.app/
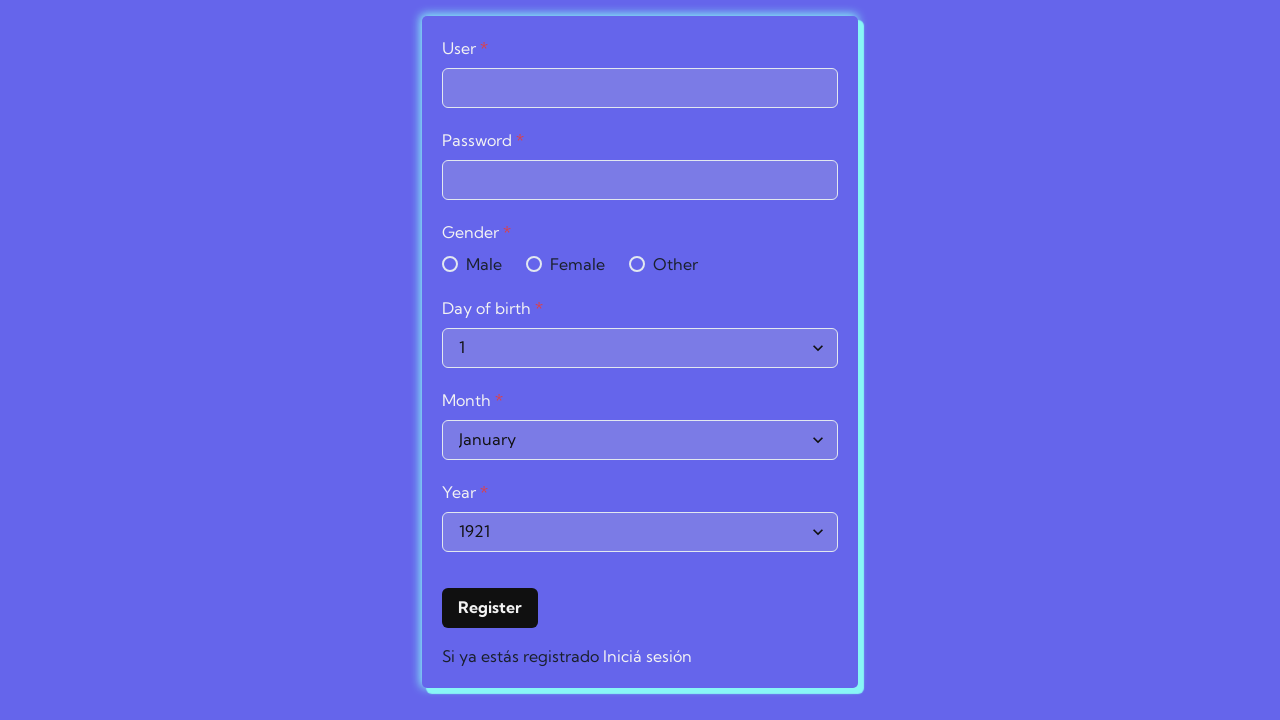

User field became visible on registration page
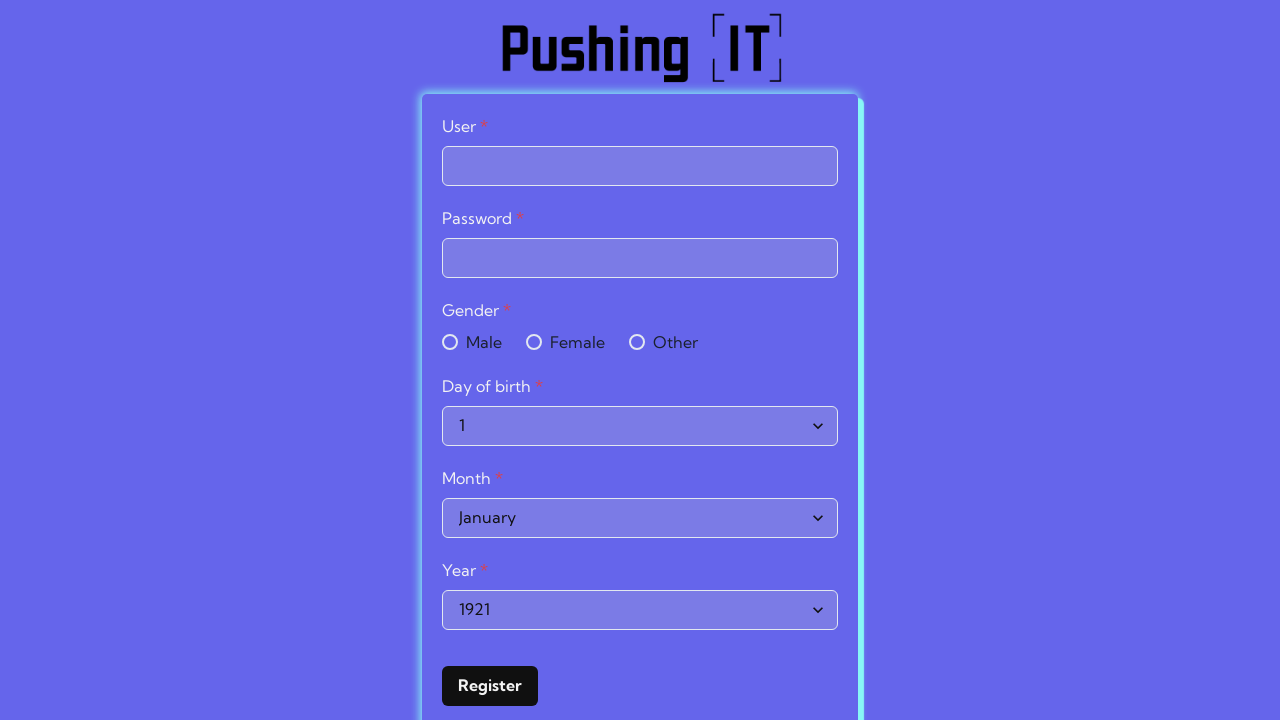

Verified page title contains 'Register': 'Register'
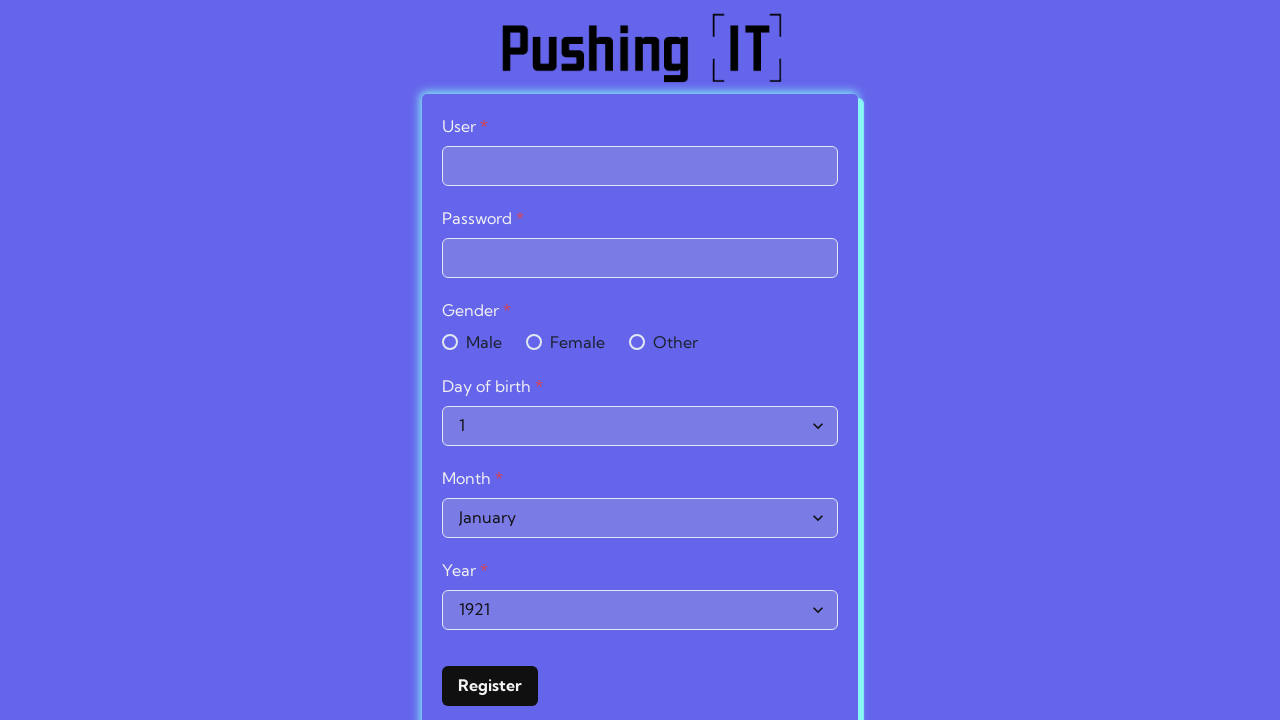

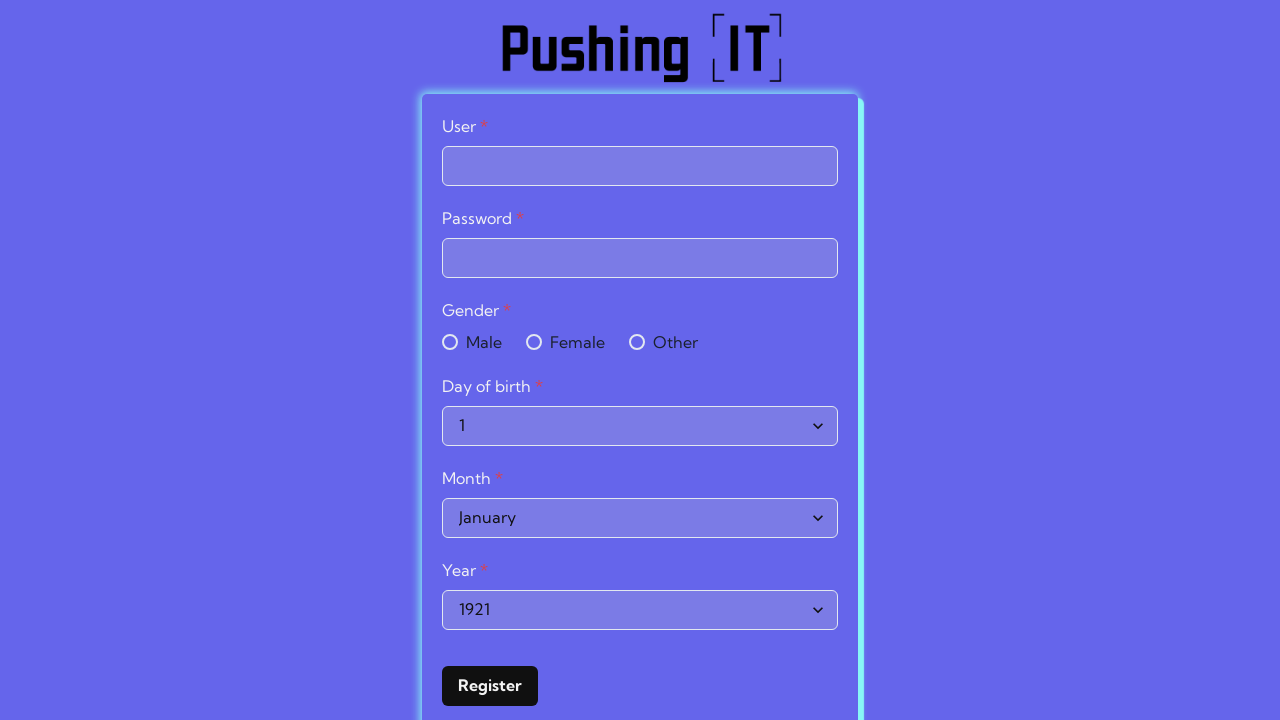